Tests clicking a "Home" link on the DemoQA links page, which opens in a new tab, then switches to the new tab and verifies the URL is the DemoQA homepage.

Starting URL: https://demoqa.com/links

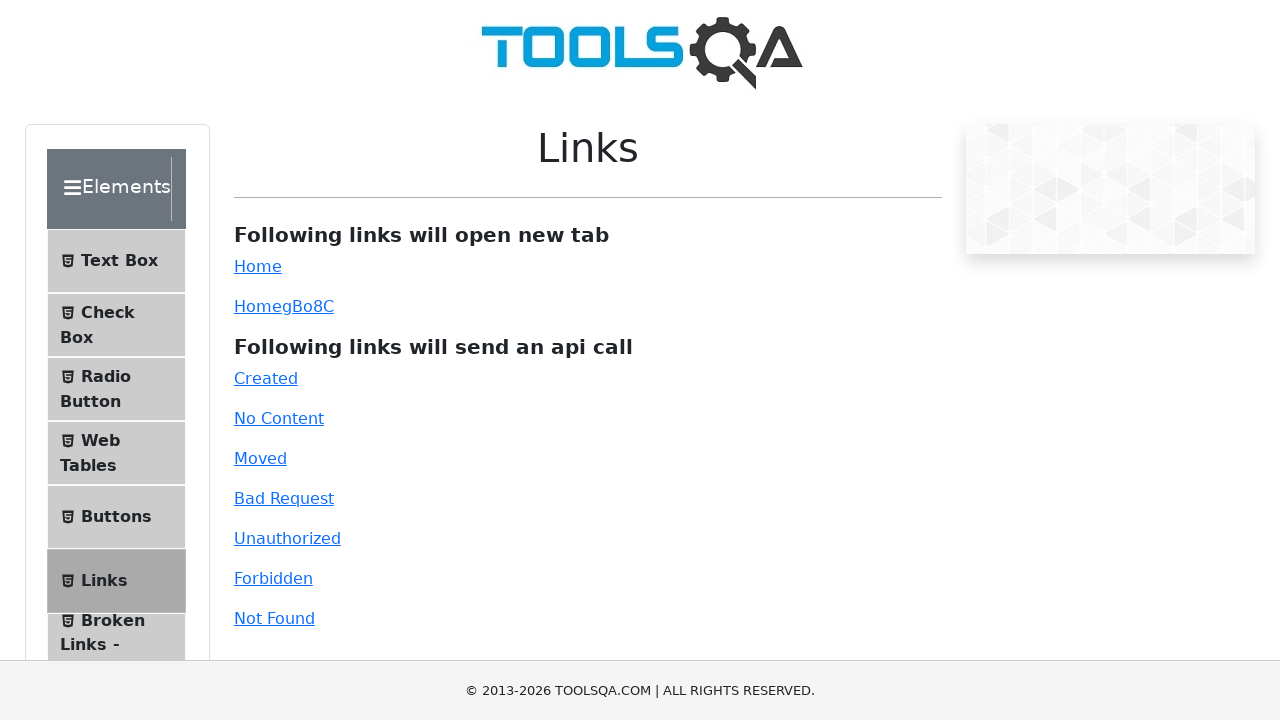

Set viewport to 1920x1080
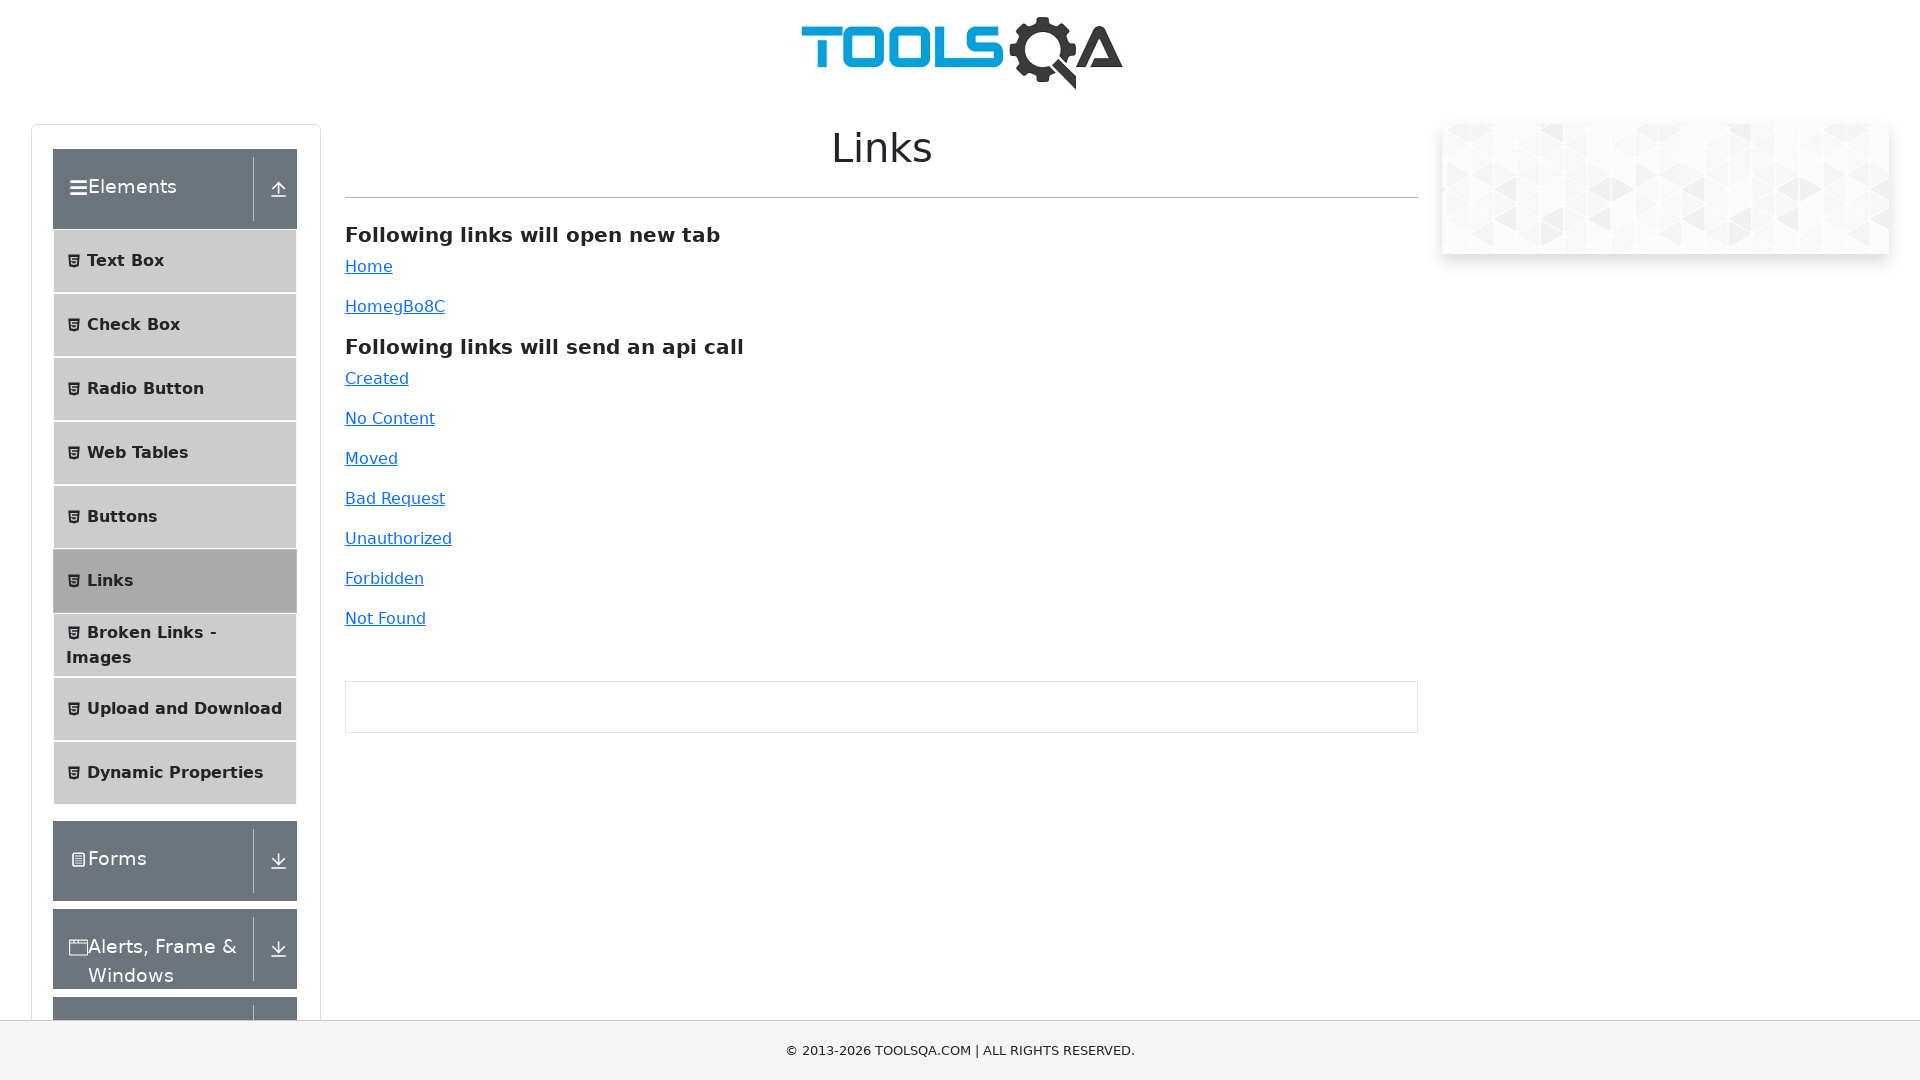

Scrolled down 1000 pixels to make Home link visible
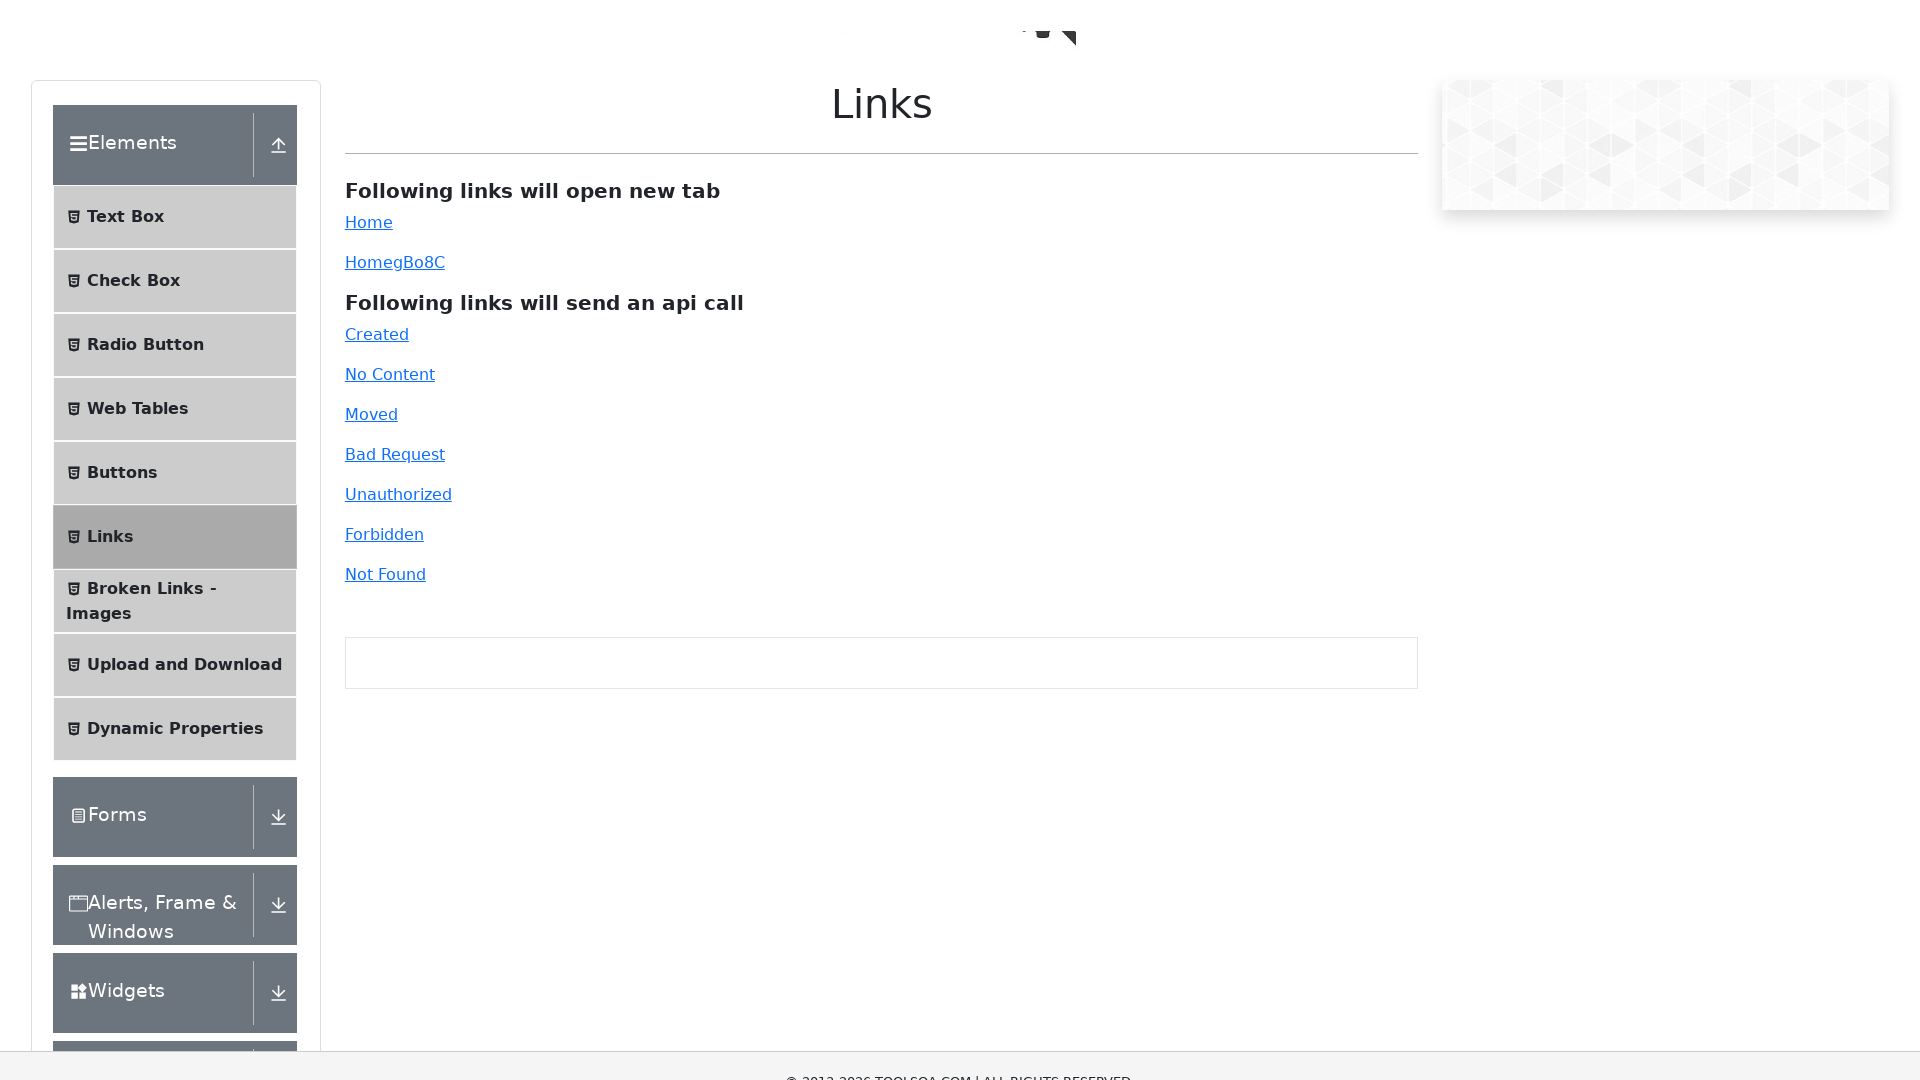

Clicked Home link (simpleLink) which opened in a new tab at (369, 266) on #simpleLink
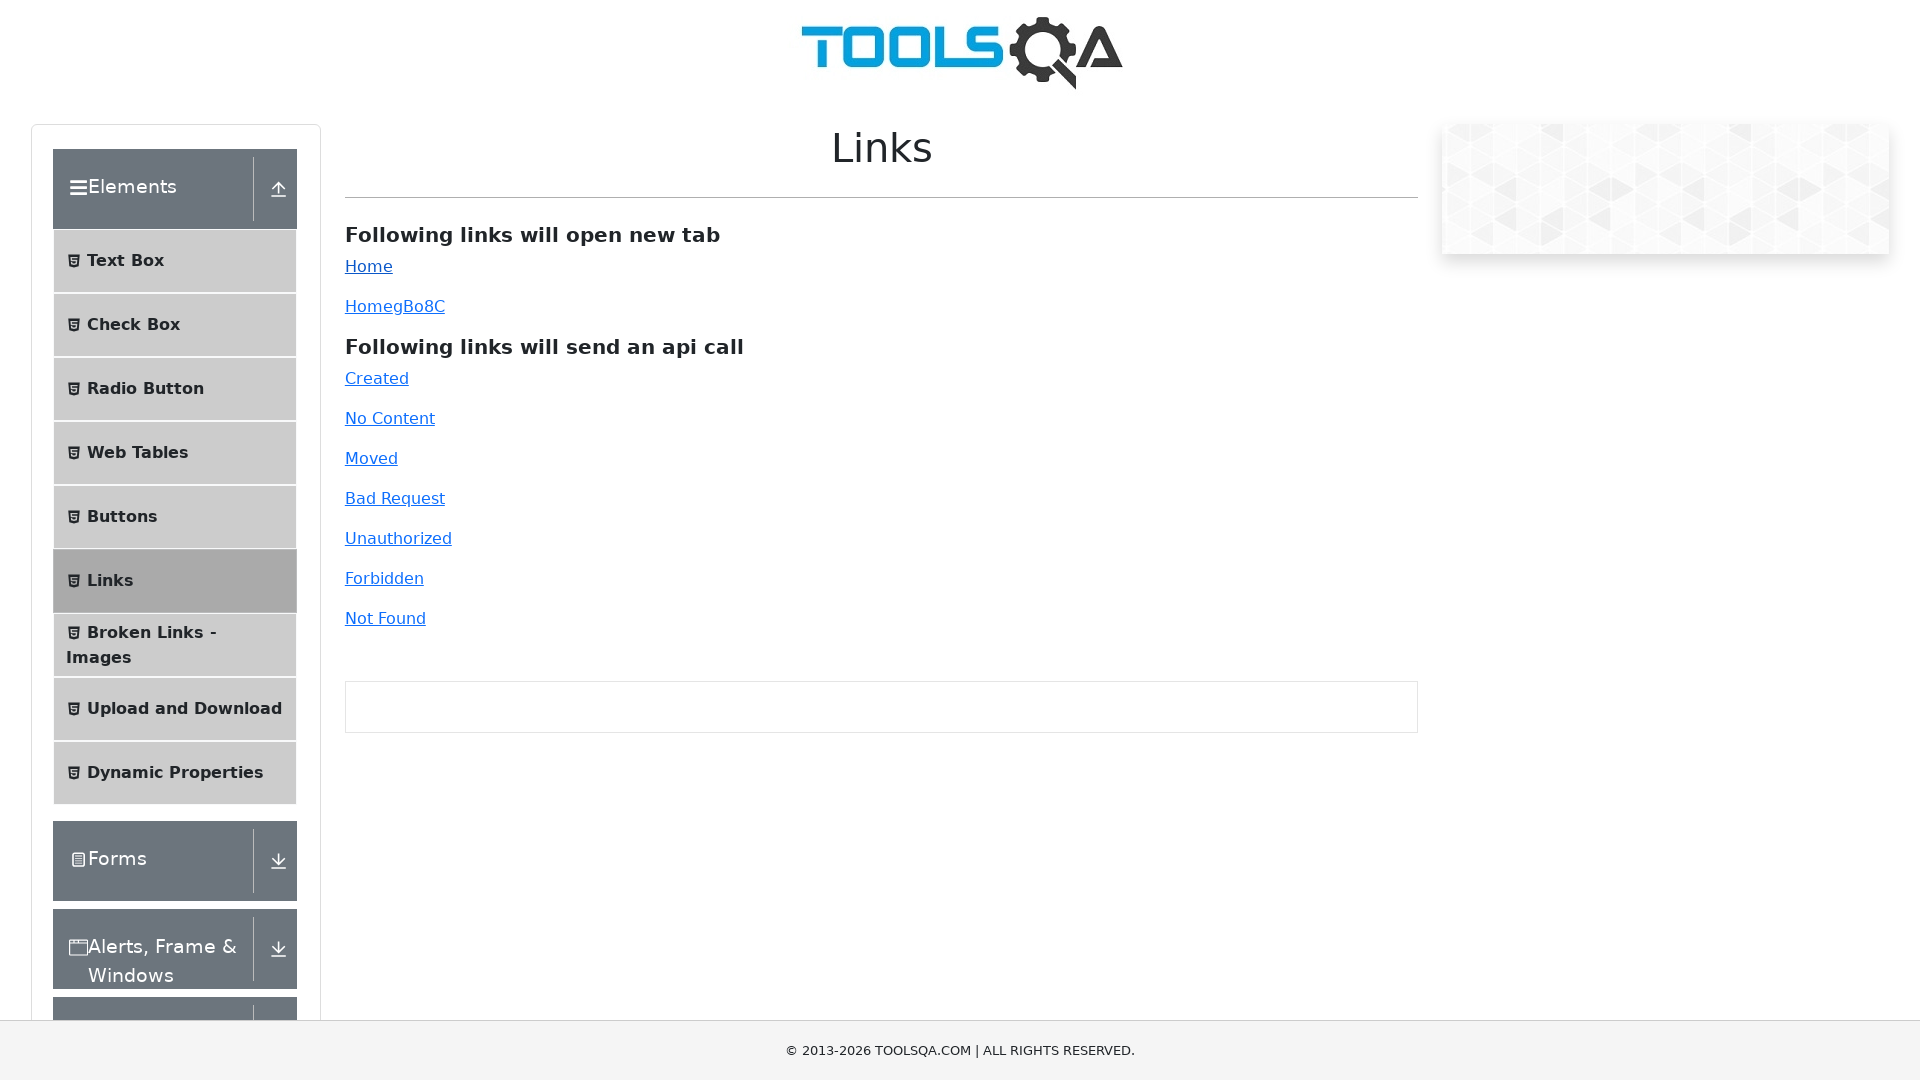

Captured new tab page object
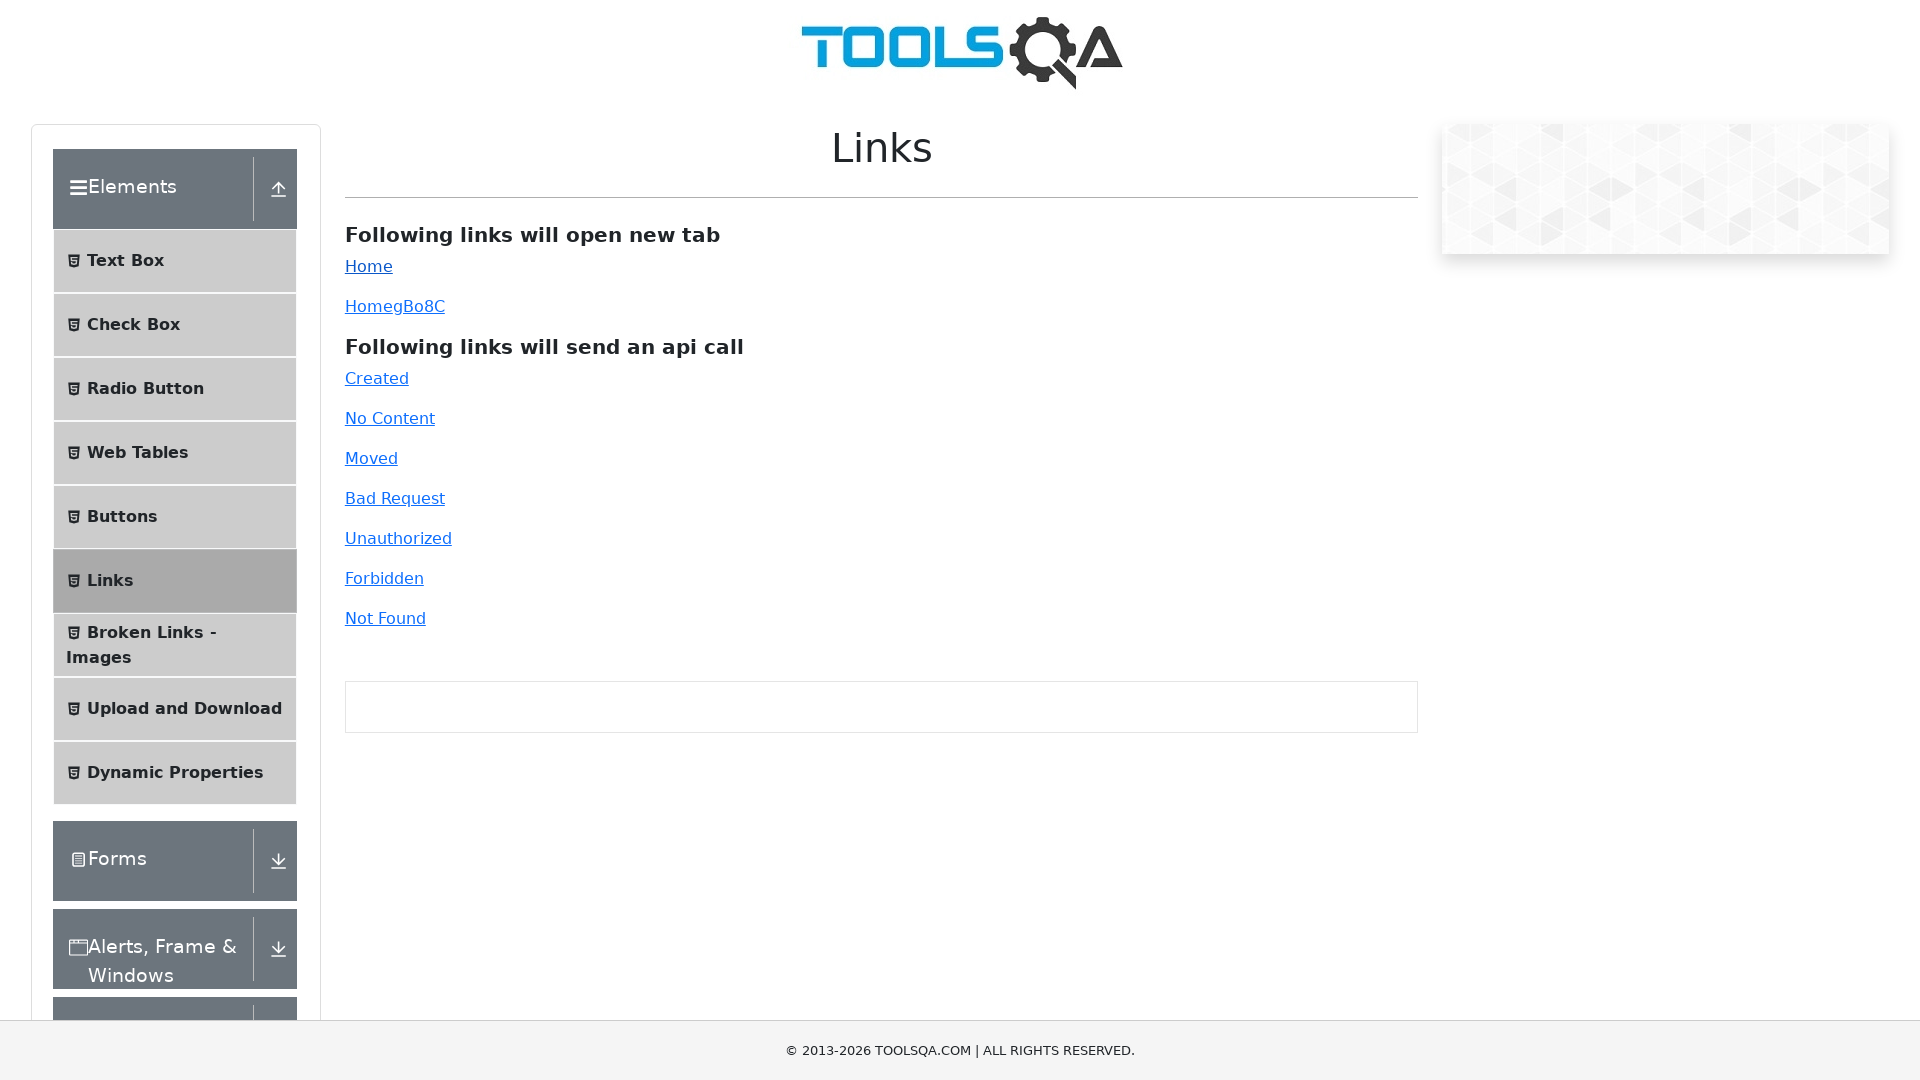

New tab finished loading
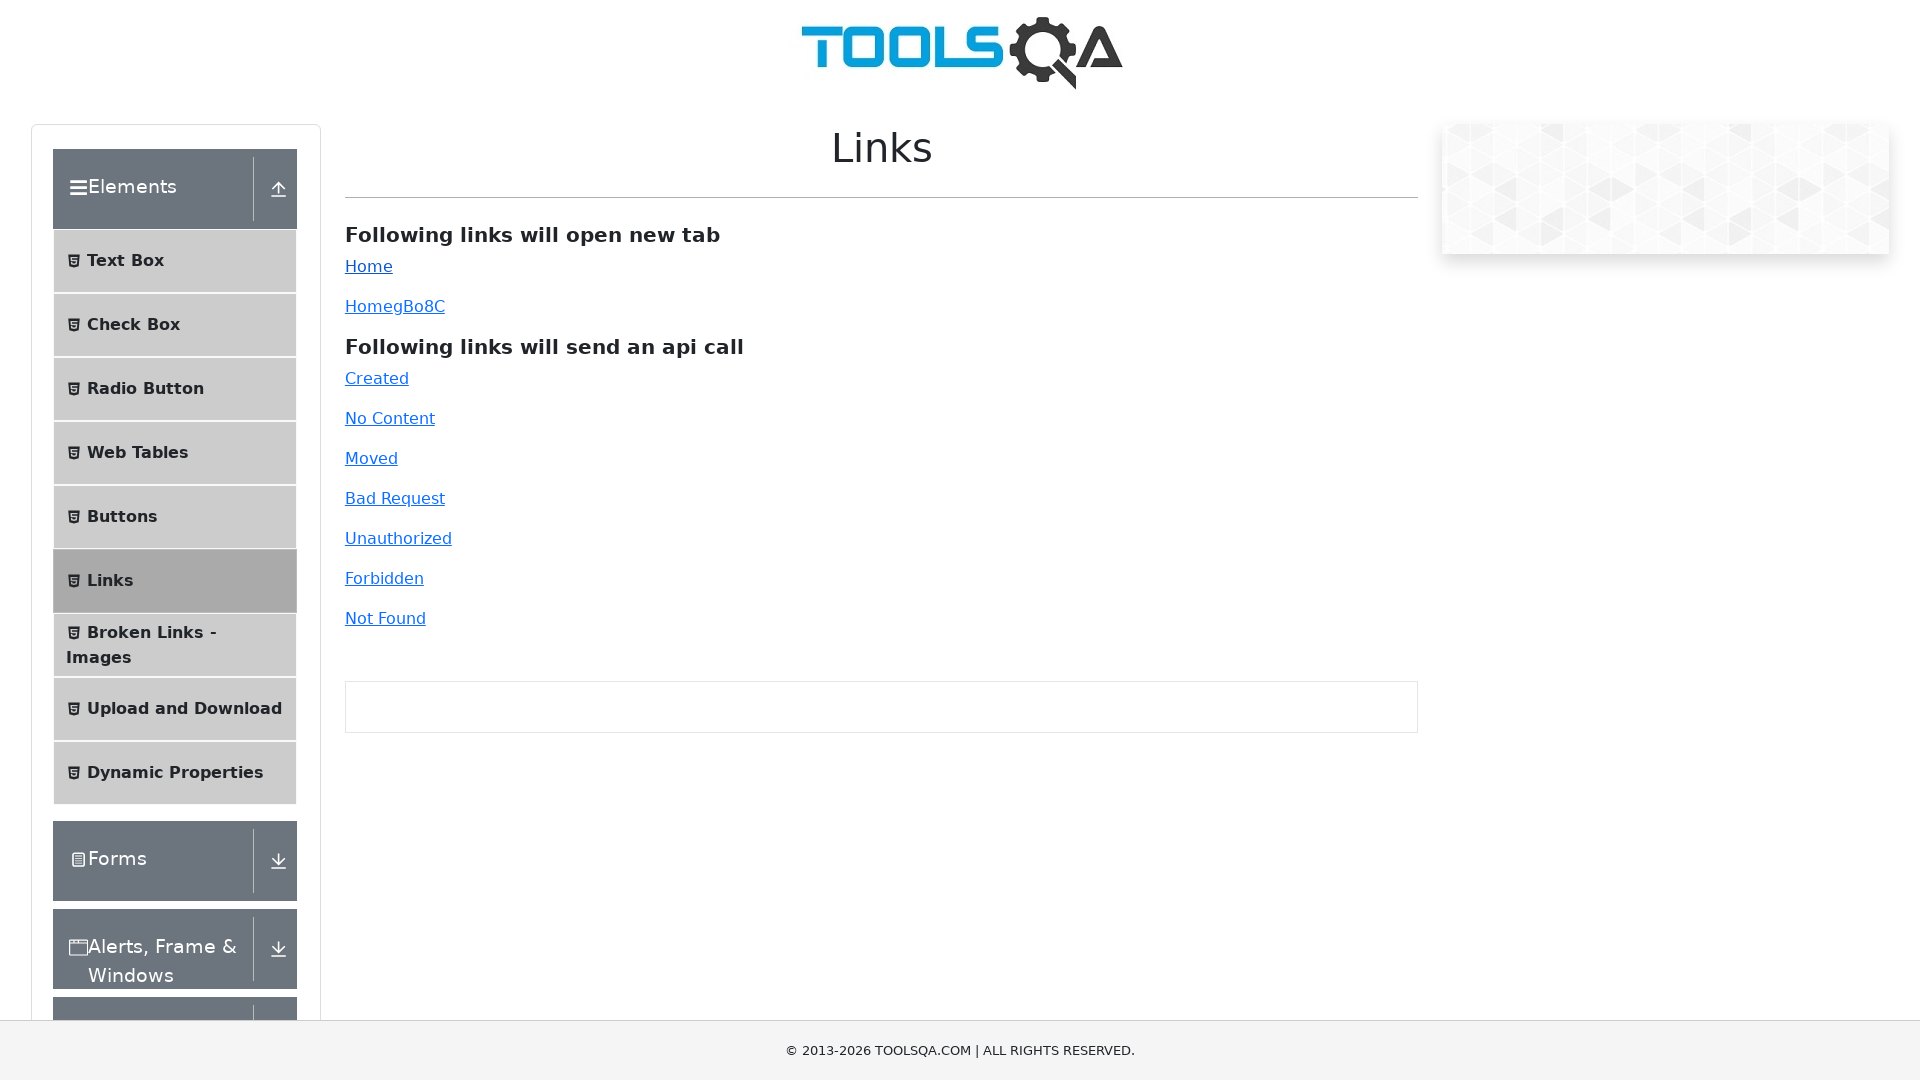

Verified new tab URL is https://demoqa.com/
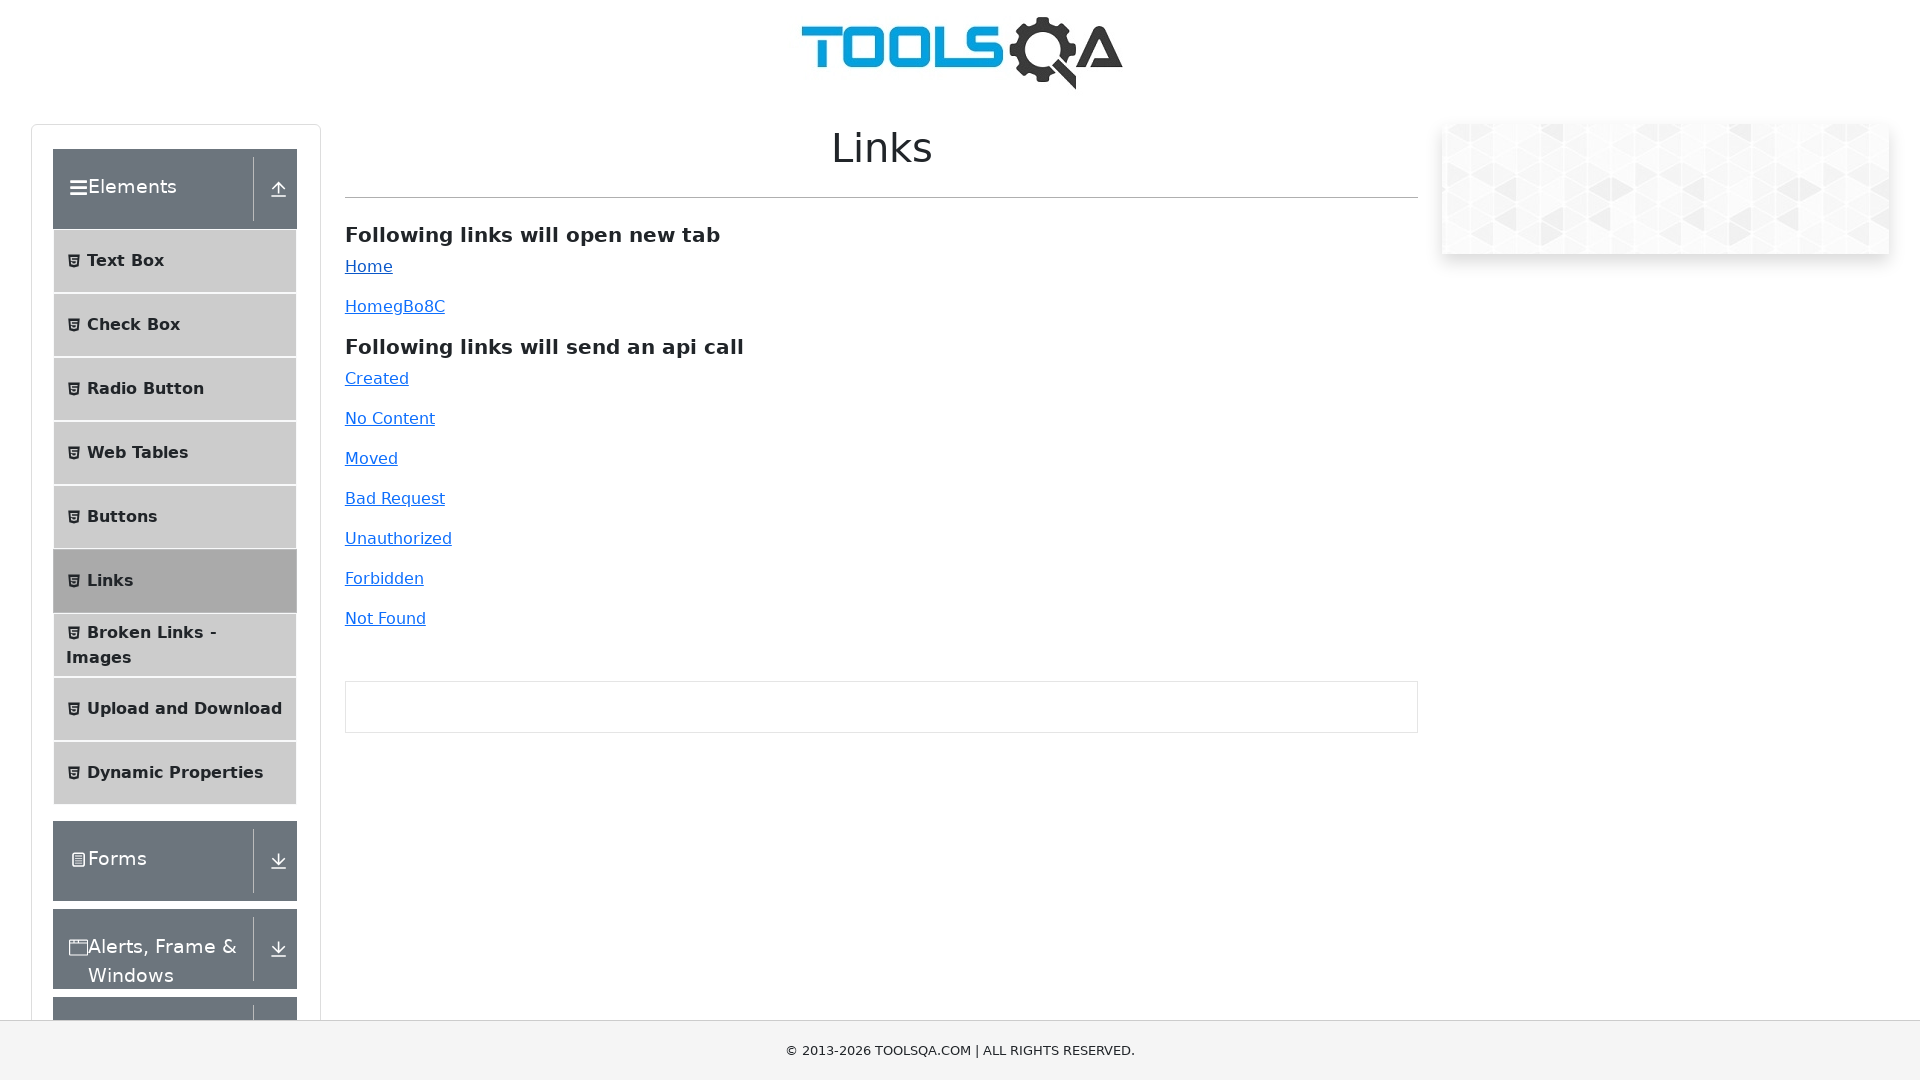

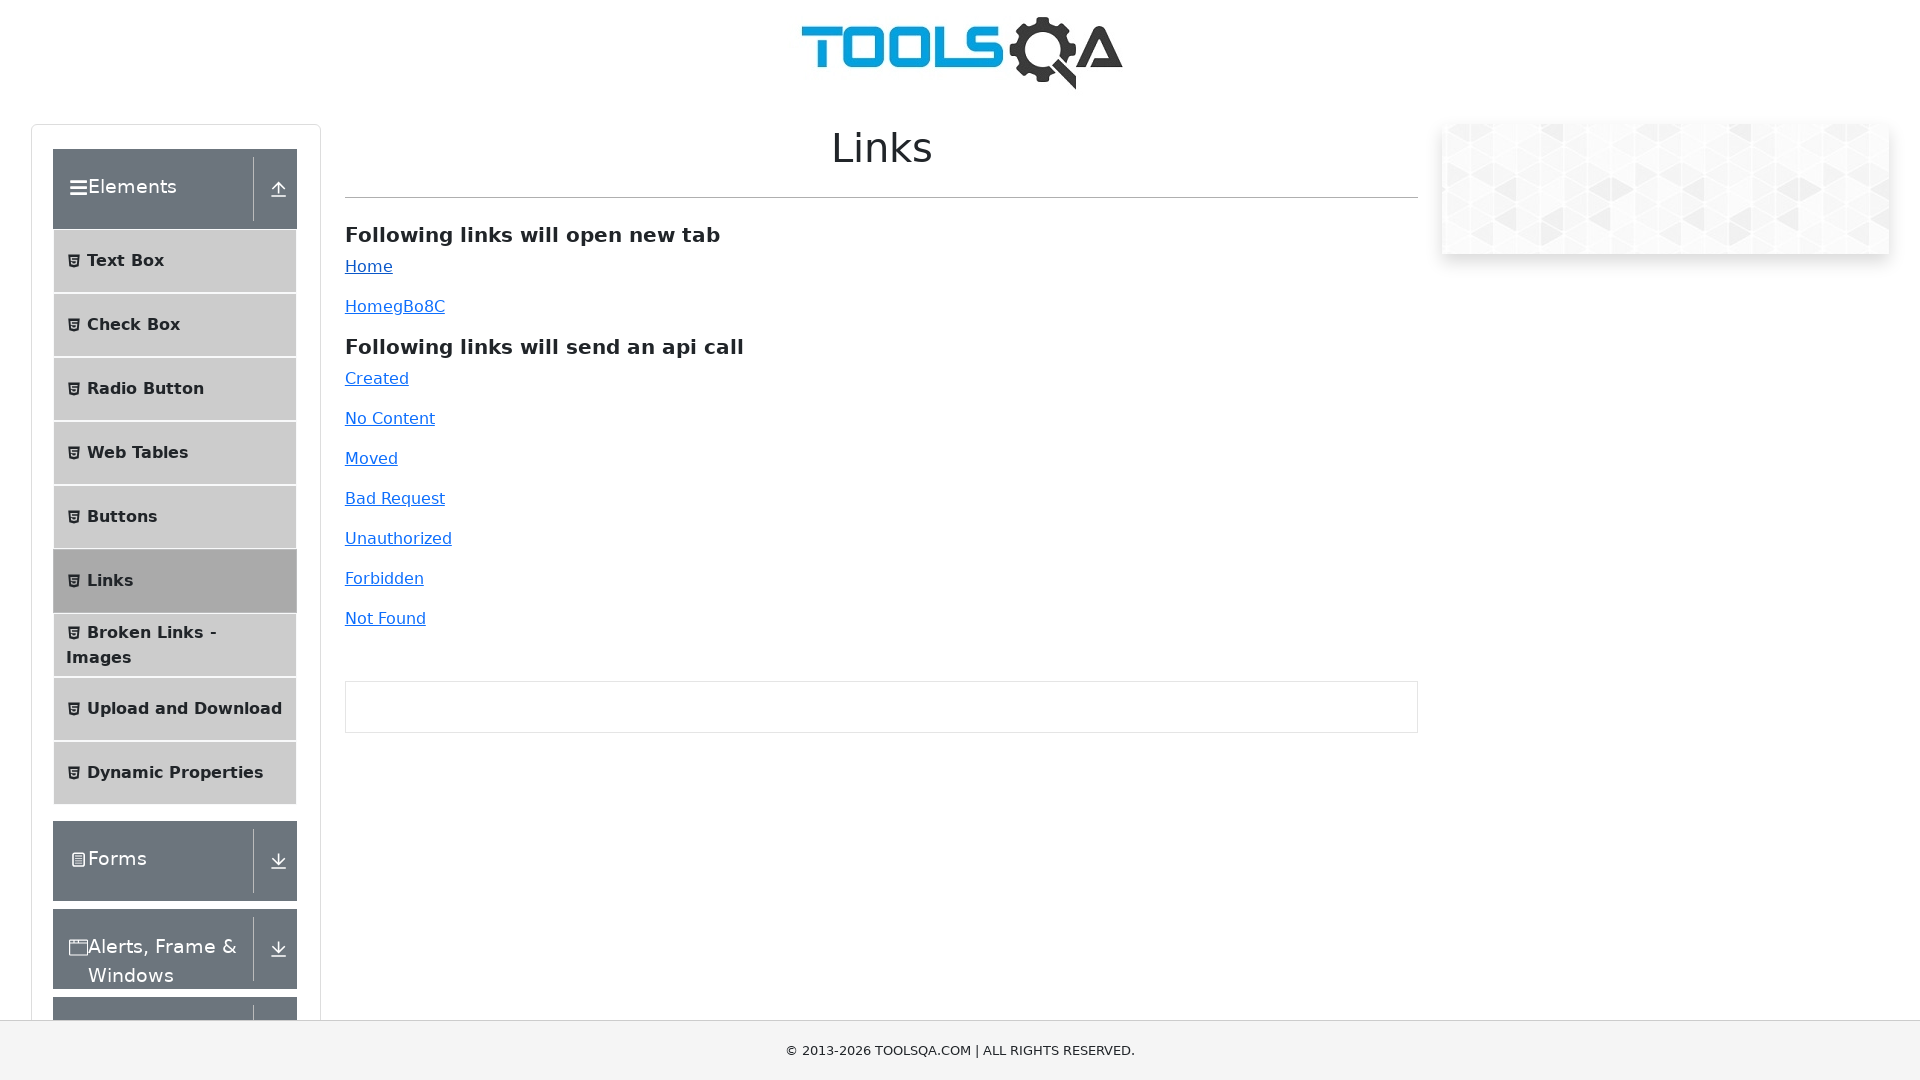